Tests the TodoMVC demo application by adding a new todo item and verifying it appears in the list.

Starting URL: https://demo.playwright.dev/todomvc/#/

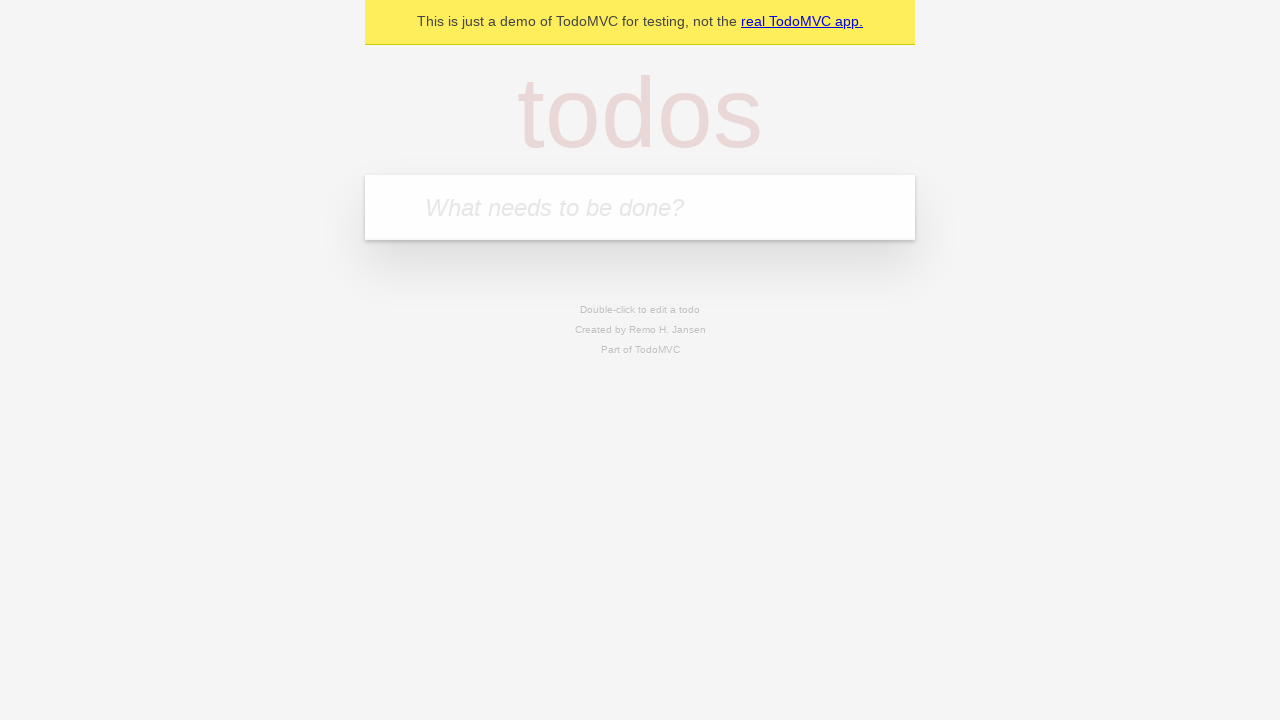

Waited for h1 heading to load
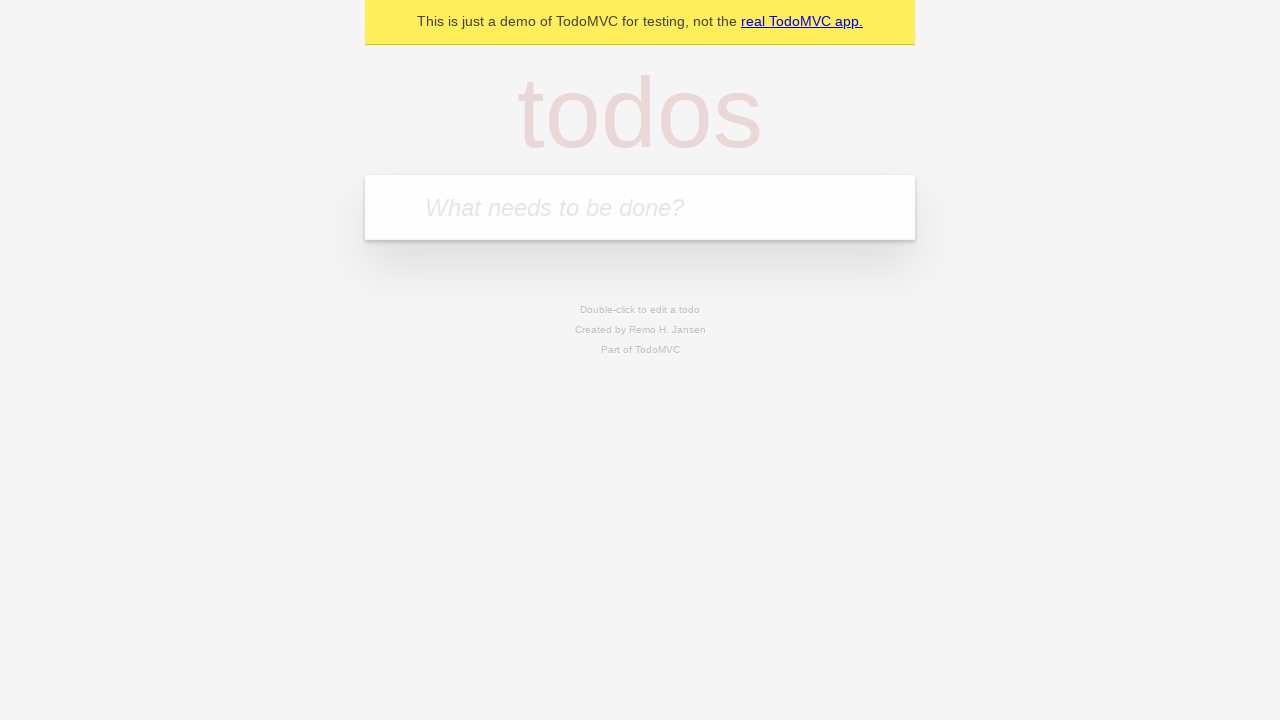

Verified 'todos' heading is present
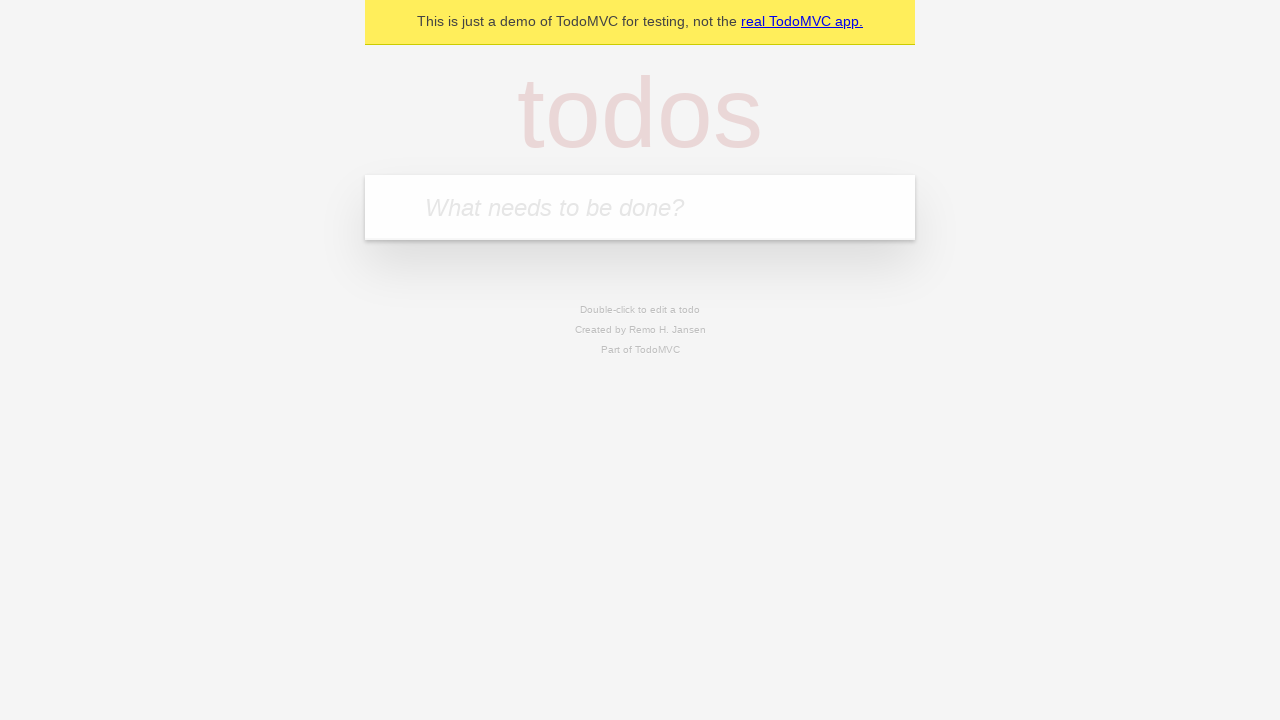

Clicked on the todo input textbox at (640, 207) on internal:role=textbox[name="What needs to be done?"i]
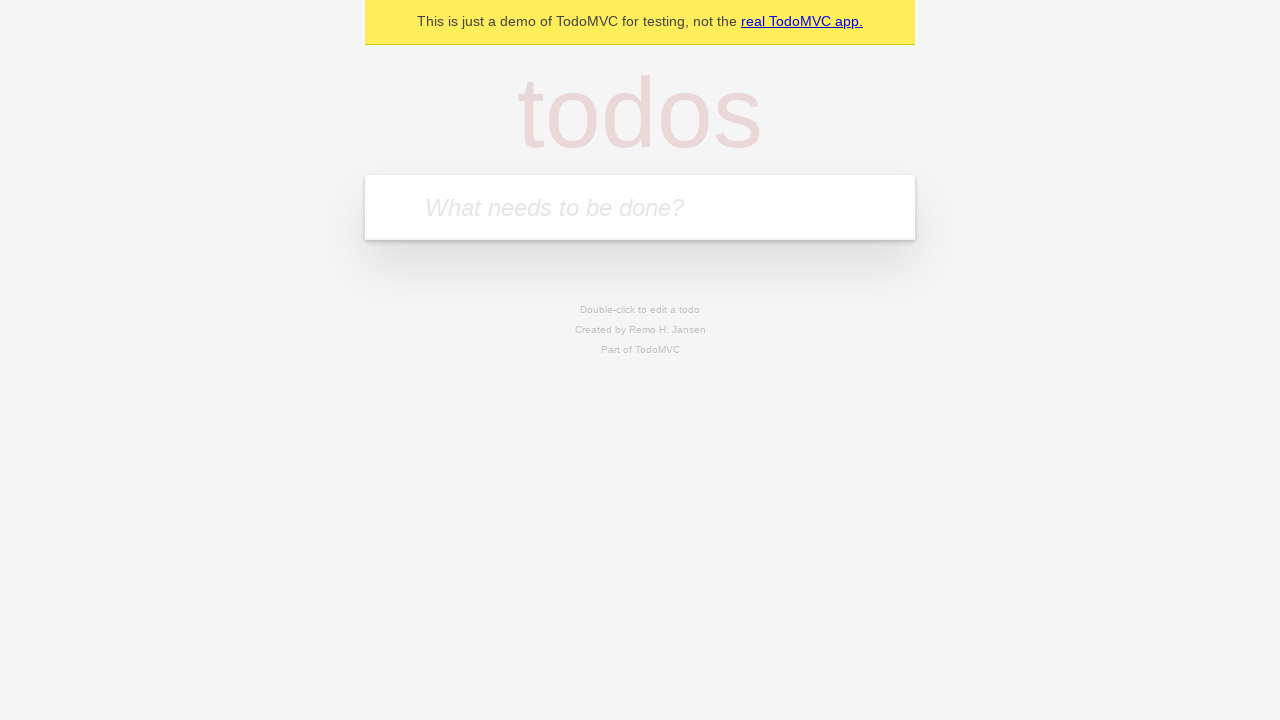

Filled input with todo text: 'Buy groceries for the weekend' on internal:role=textbox[name="What needs to be done?"i]
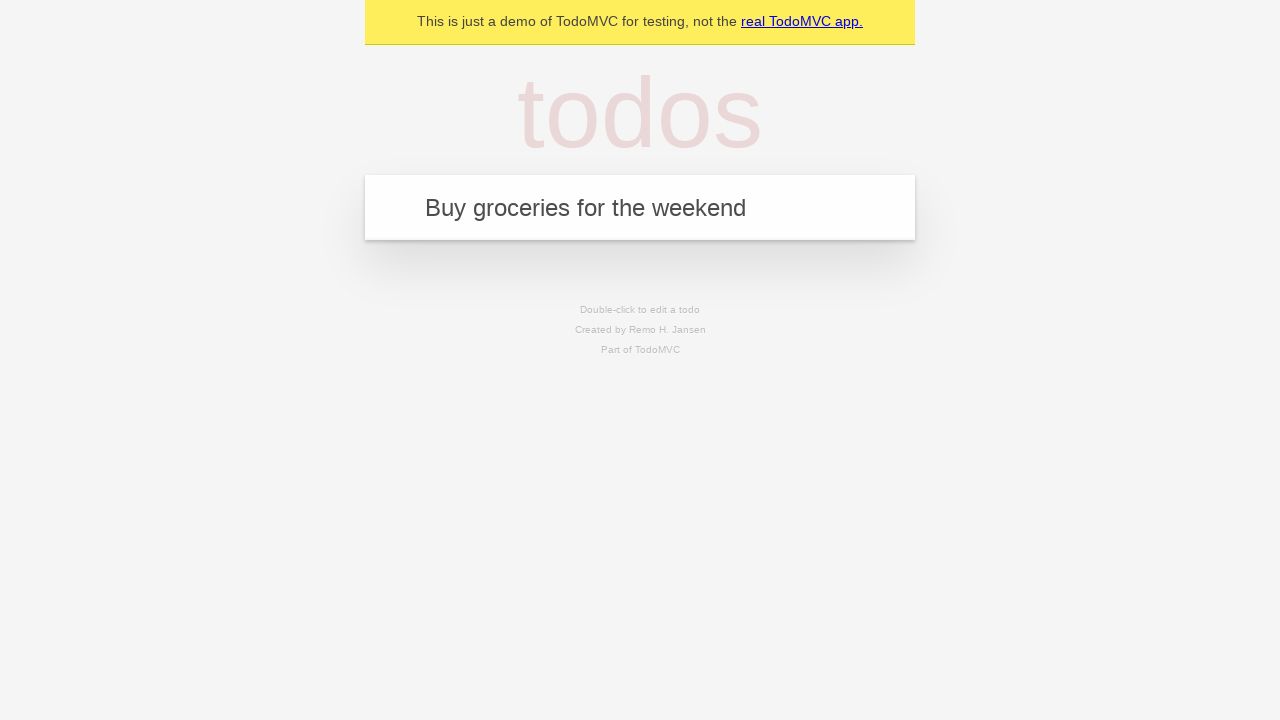

Pressed Enter to add the todo item on internal:role=textbox[name="What needs to be done?"i]
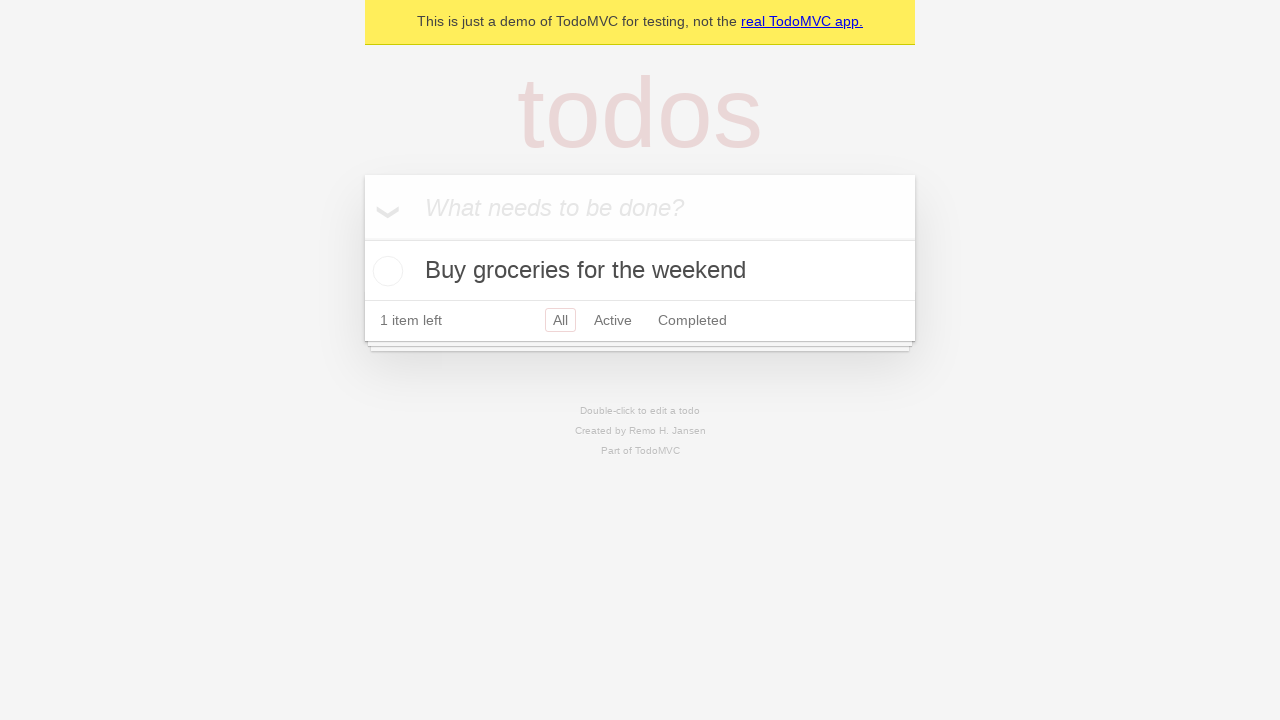

Waited for todo item to appear in the list
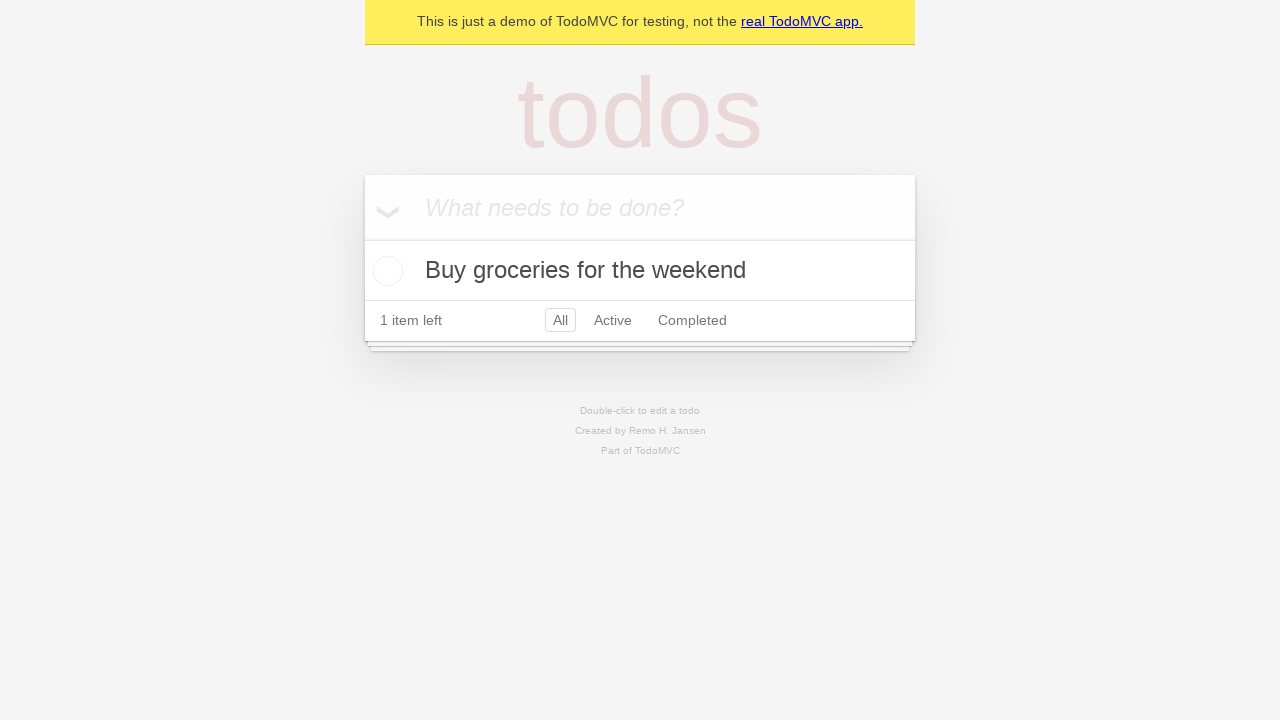

Verified todo item 'Buy groceries for the weekend' appears in the todo list
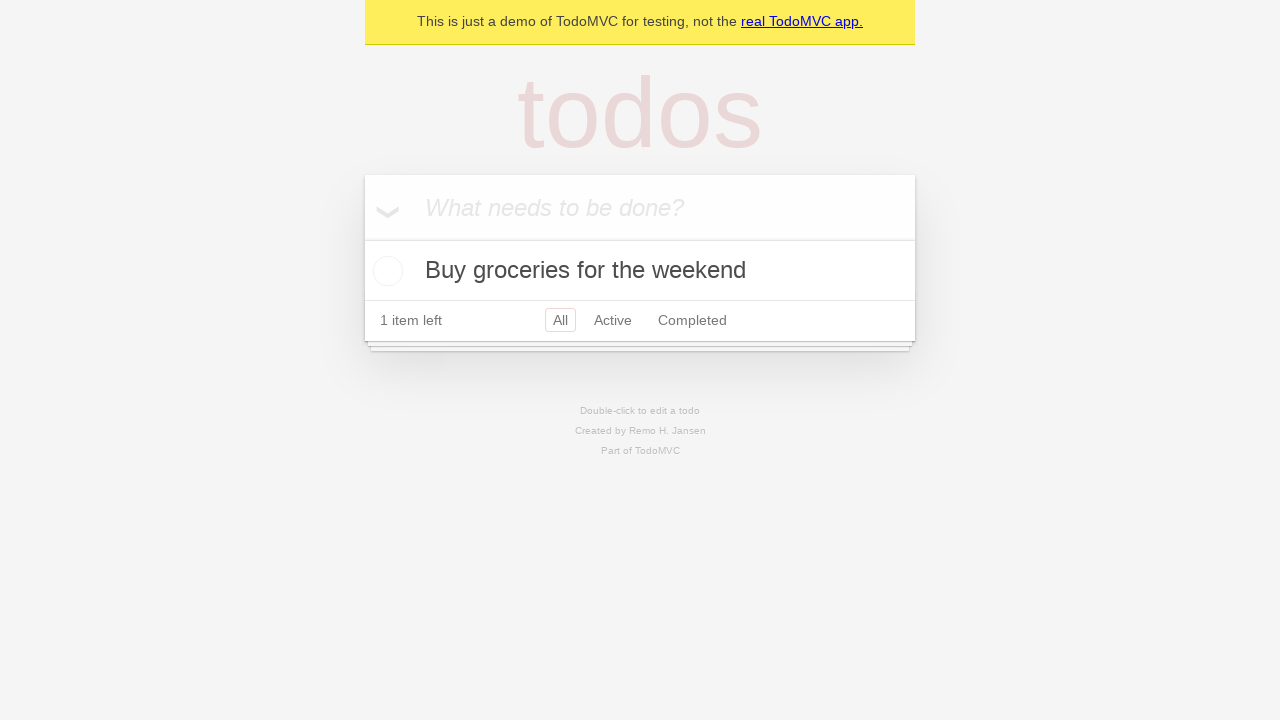

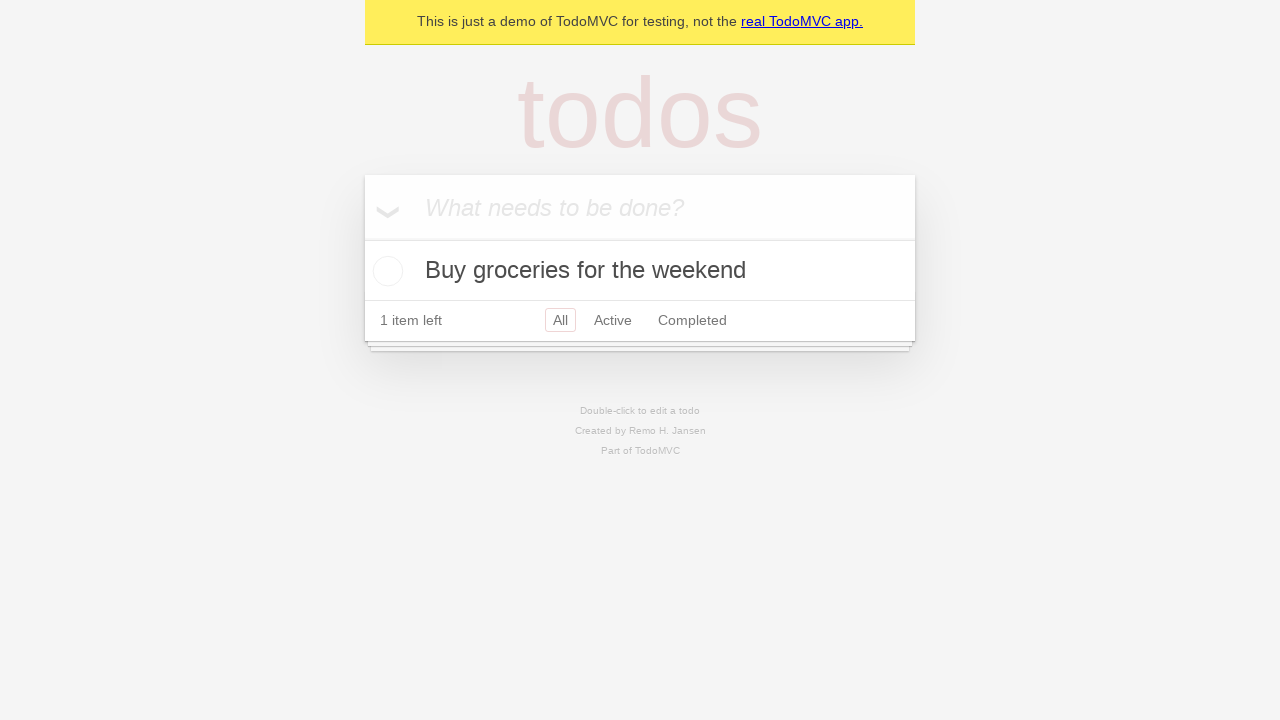